Tests routing functionality including Active, Completed filters and browser back button

Starting URL: https://demo.playwright.dev/todomvc

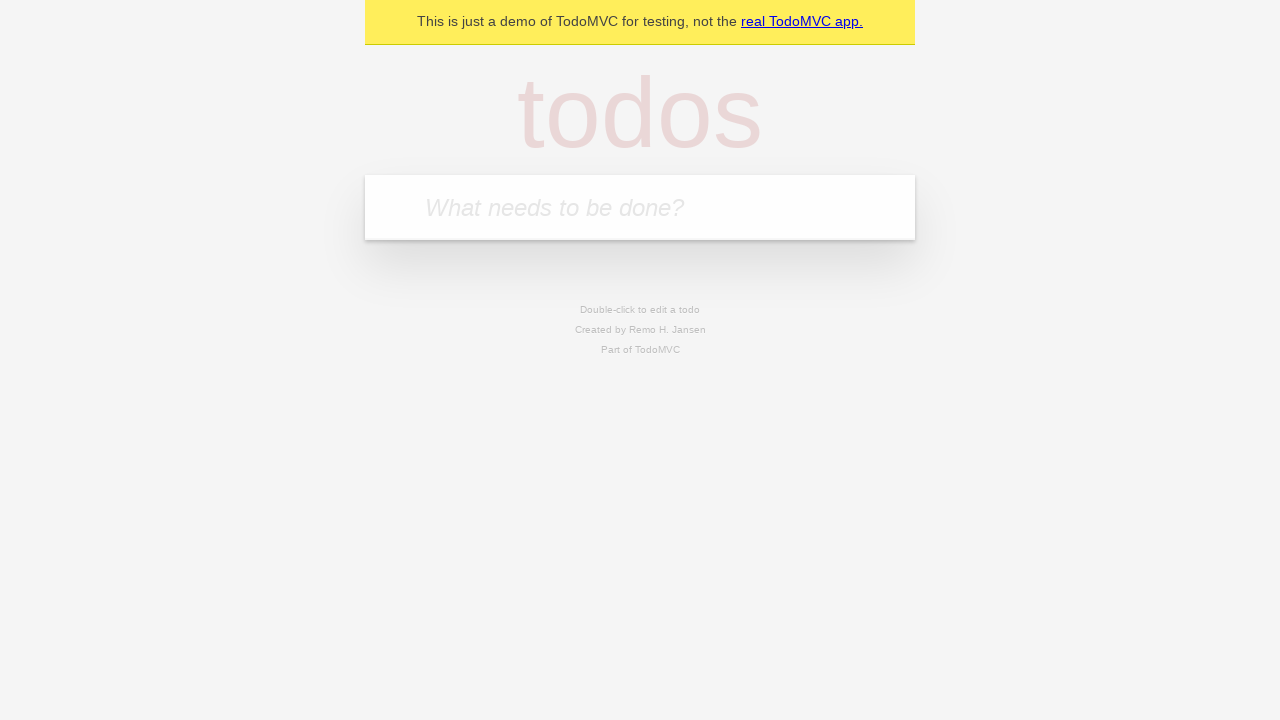

Filled todo input with 'buy some cheese' on internal:attr=[placeholder="What needs to be done?"i]
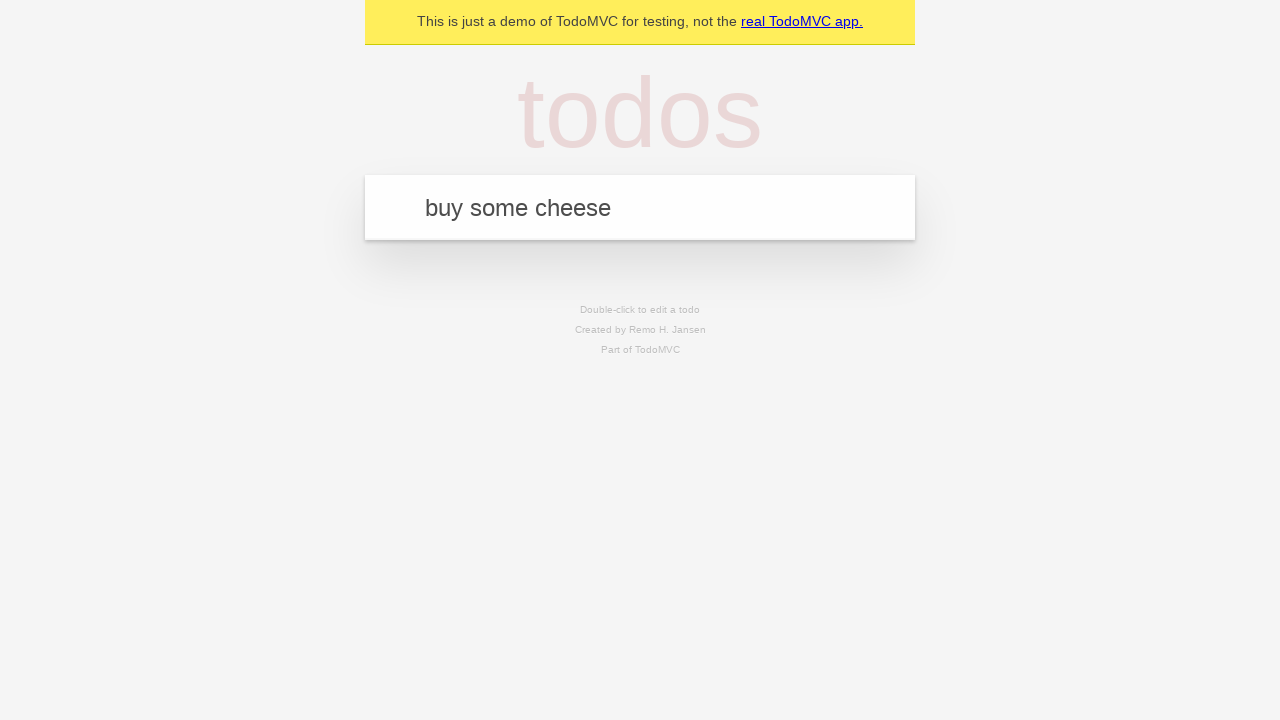

Pressed Enter to add 'buy some cheese' to the todo list on internal:attr=[placeholder="What needs to be done?"i]
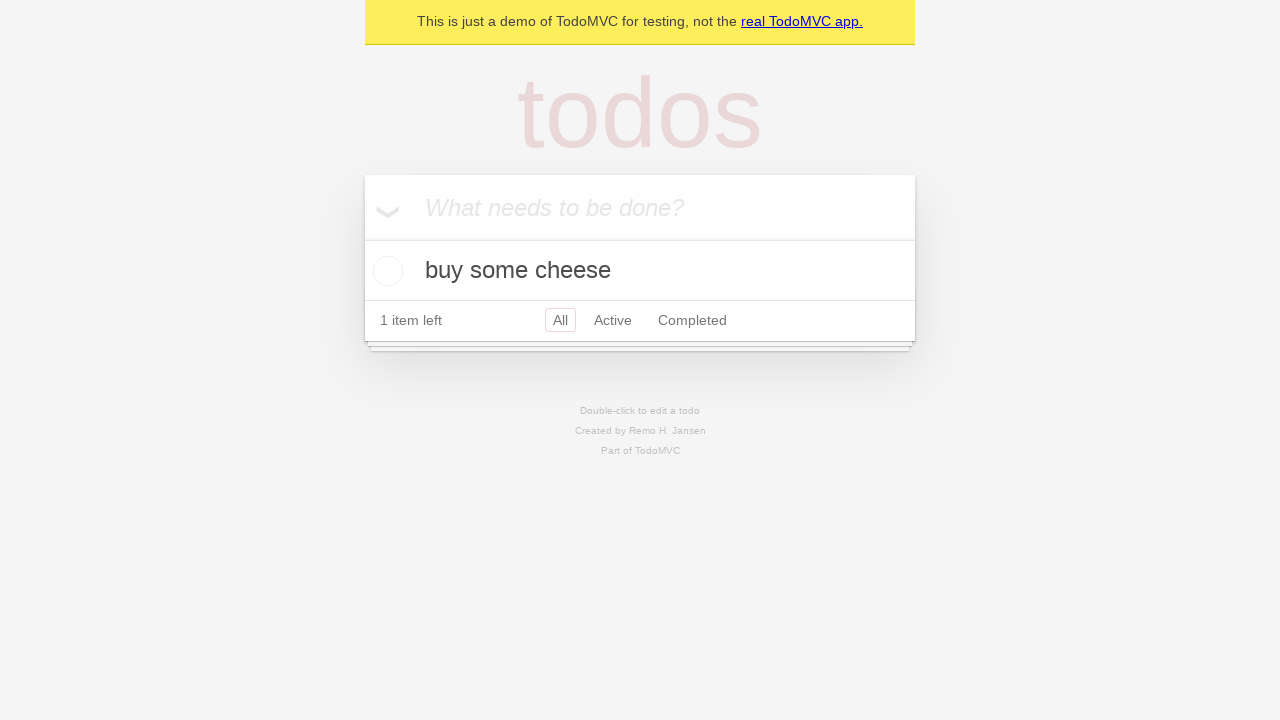

Filled todo input with 'feed the cat' on internal:attr=[placeholder="What needs to be done?"i]
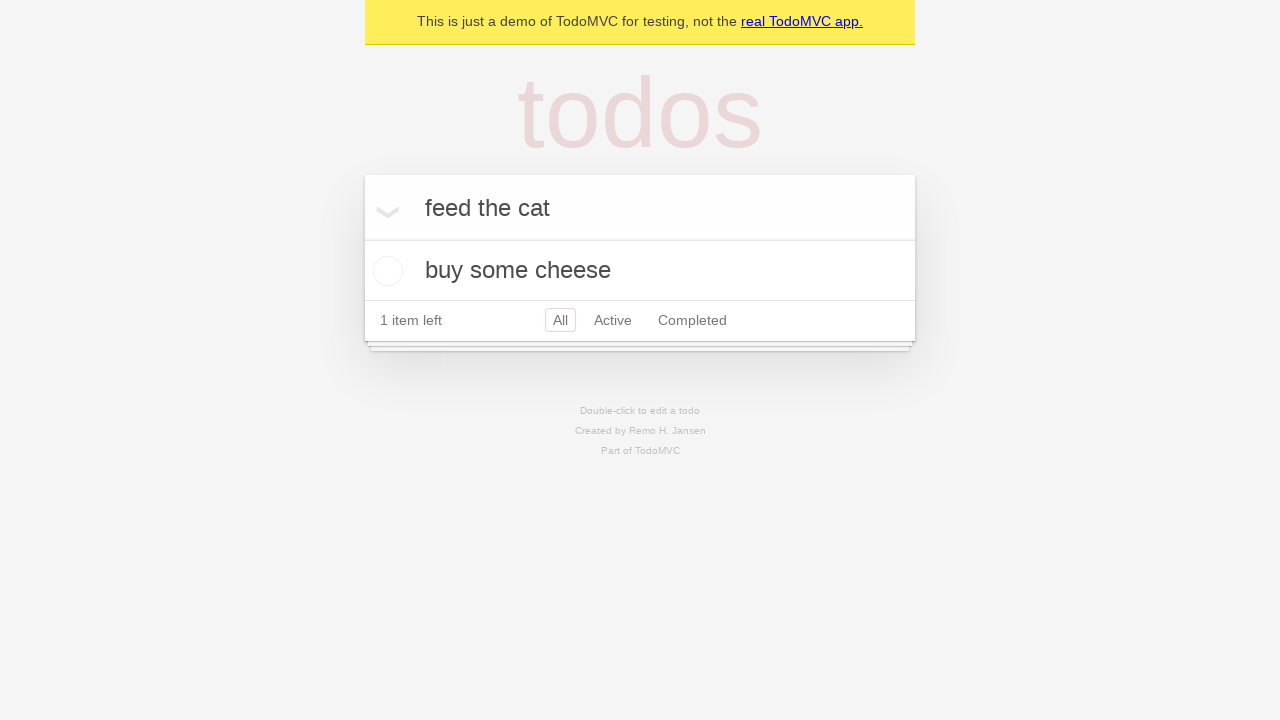

Pressed Enter to add 'feed the cat' to the todo list on internal:attr=[placeholder="What needs to be done?"i]
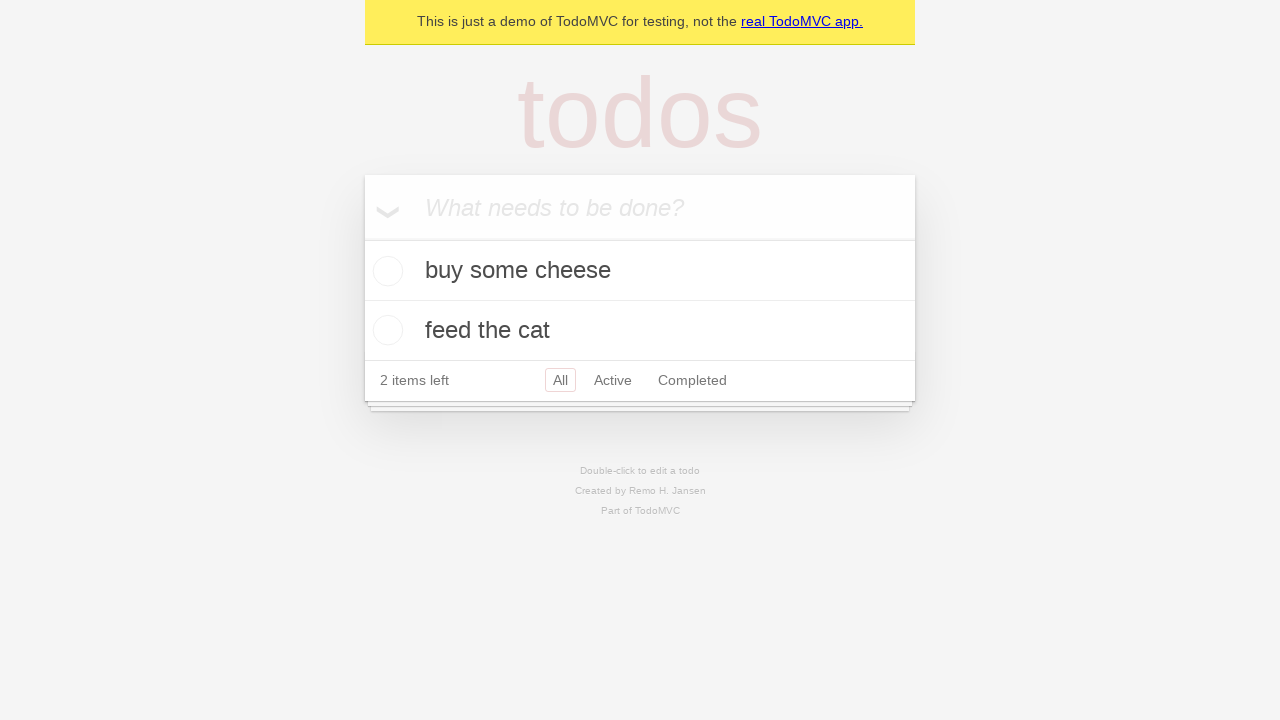

Filled todo input with 'book a doctors appointment' on internal:attr=[placeholder="What needs to be done?"i]
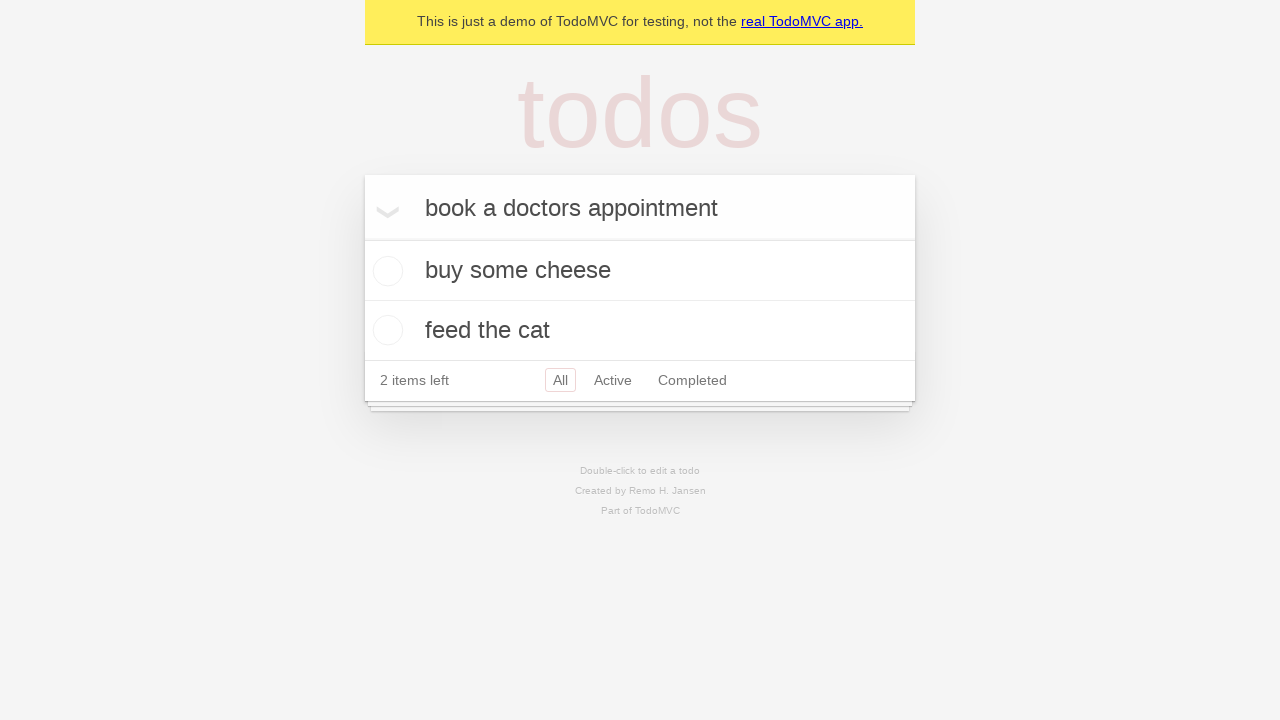

Pressed Enter to add 'book a doctors appointment' to the todo list on internal:attr=[placeholder="What needs to be done?"i]
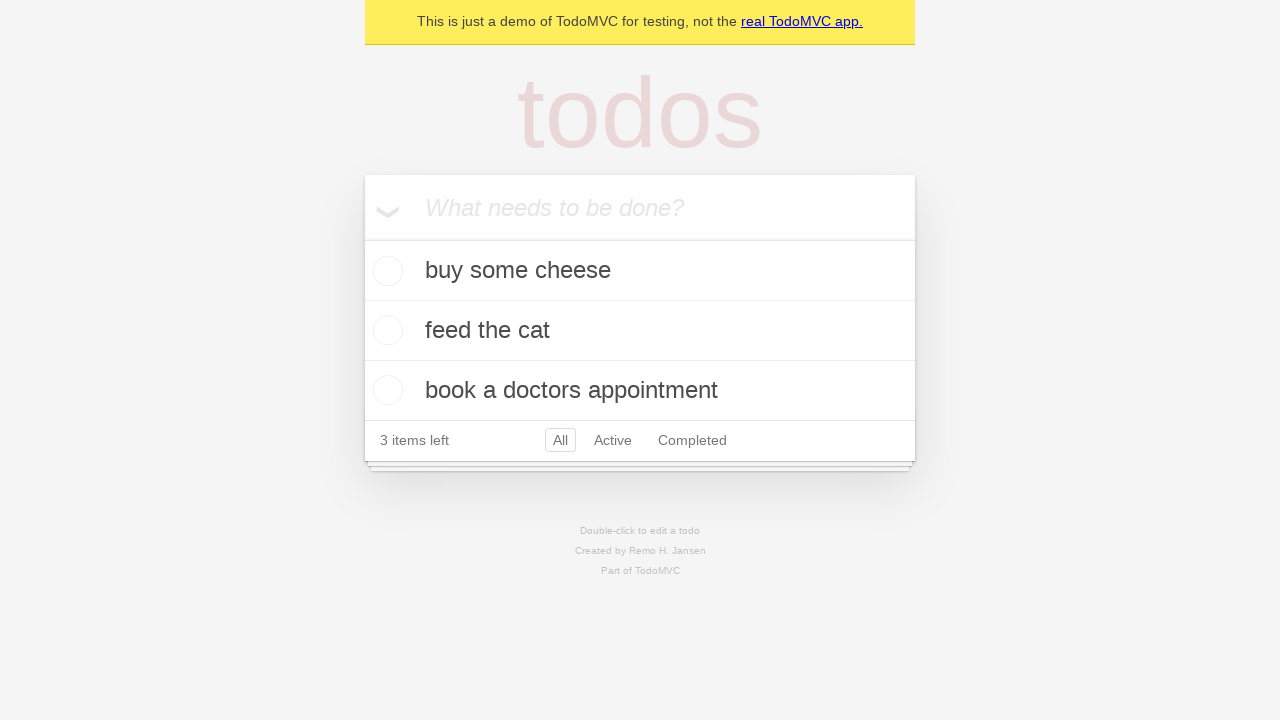

Checked the second todo item as completed at (385, 330) on internal:testid=[data-testid="todo-item"s] >> nth=1 >> internal:role=checkbox
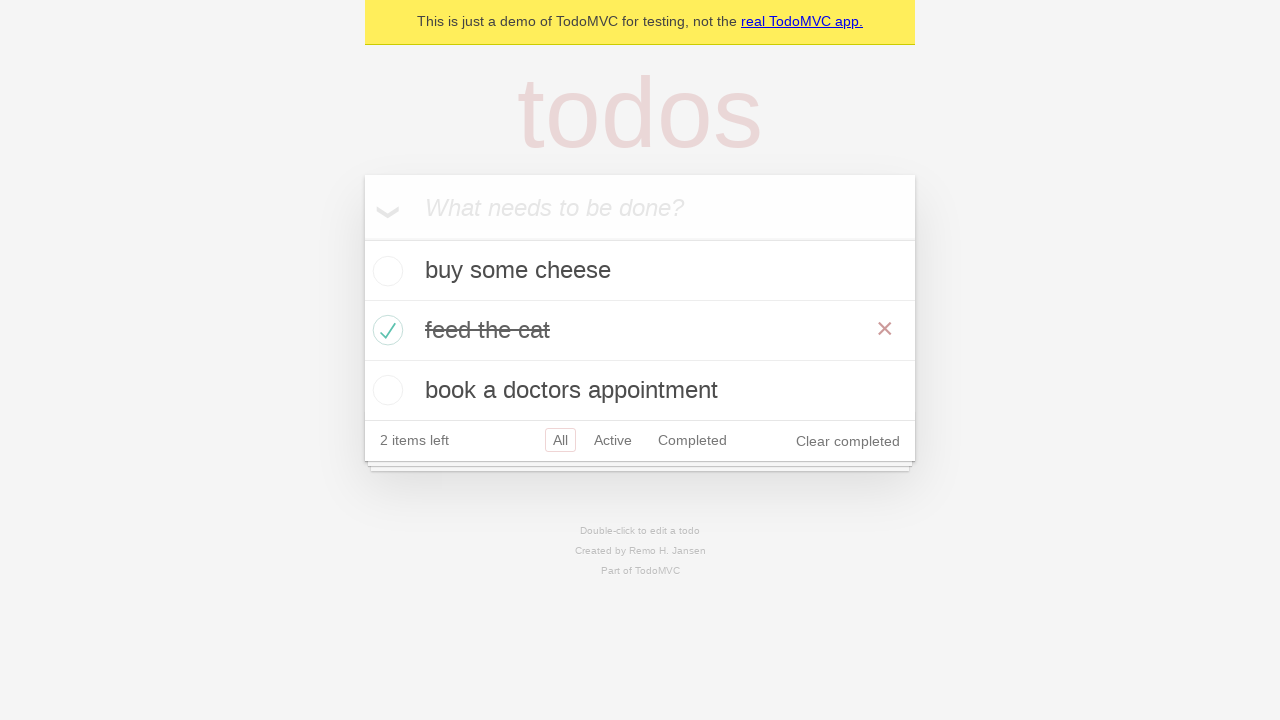

Clicked the Active filter to display only active items at (613, 440) on internal:role=link[name="Active"i]
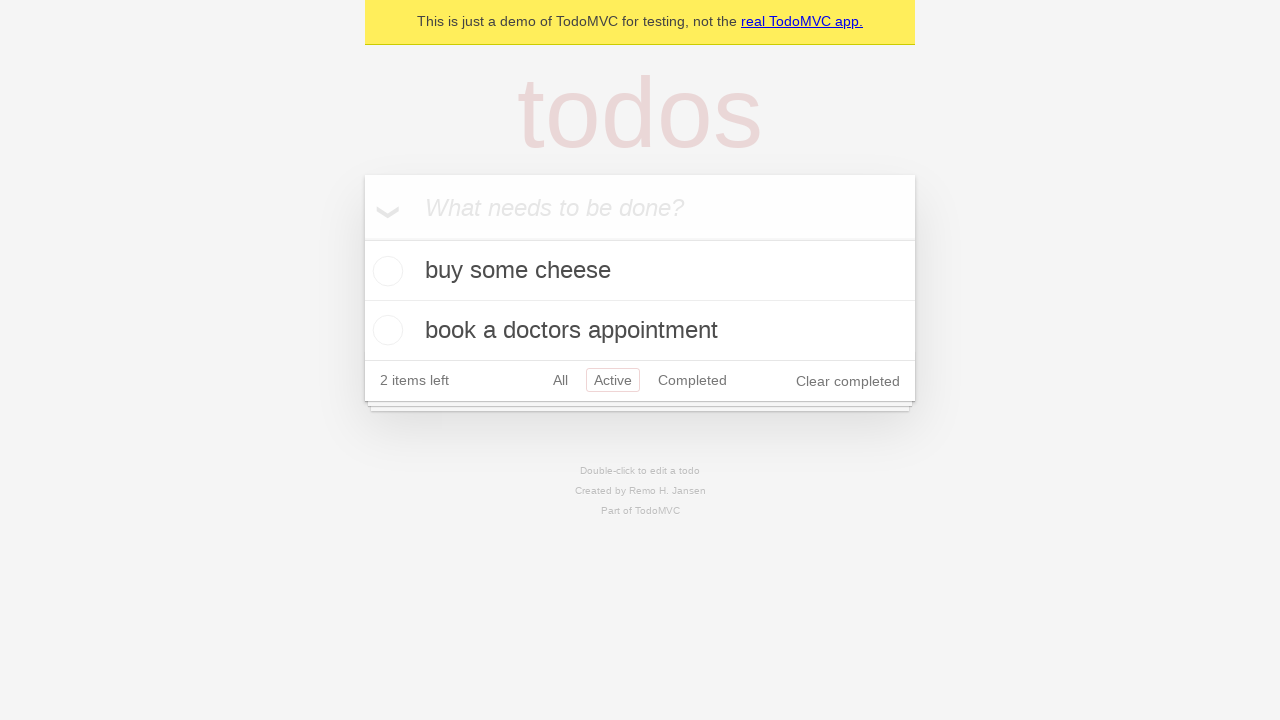

Waited for filtered view to show 2 active items
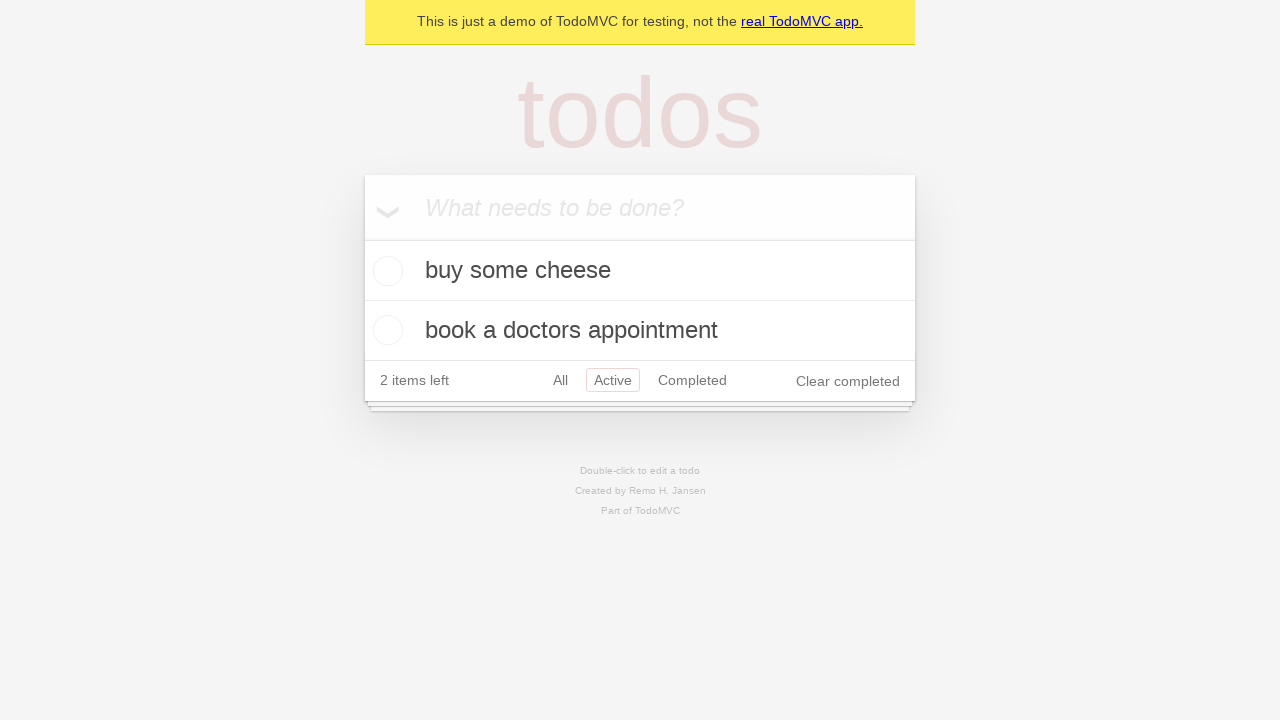

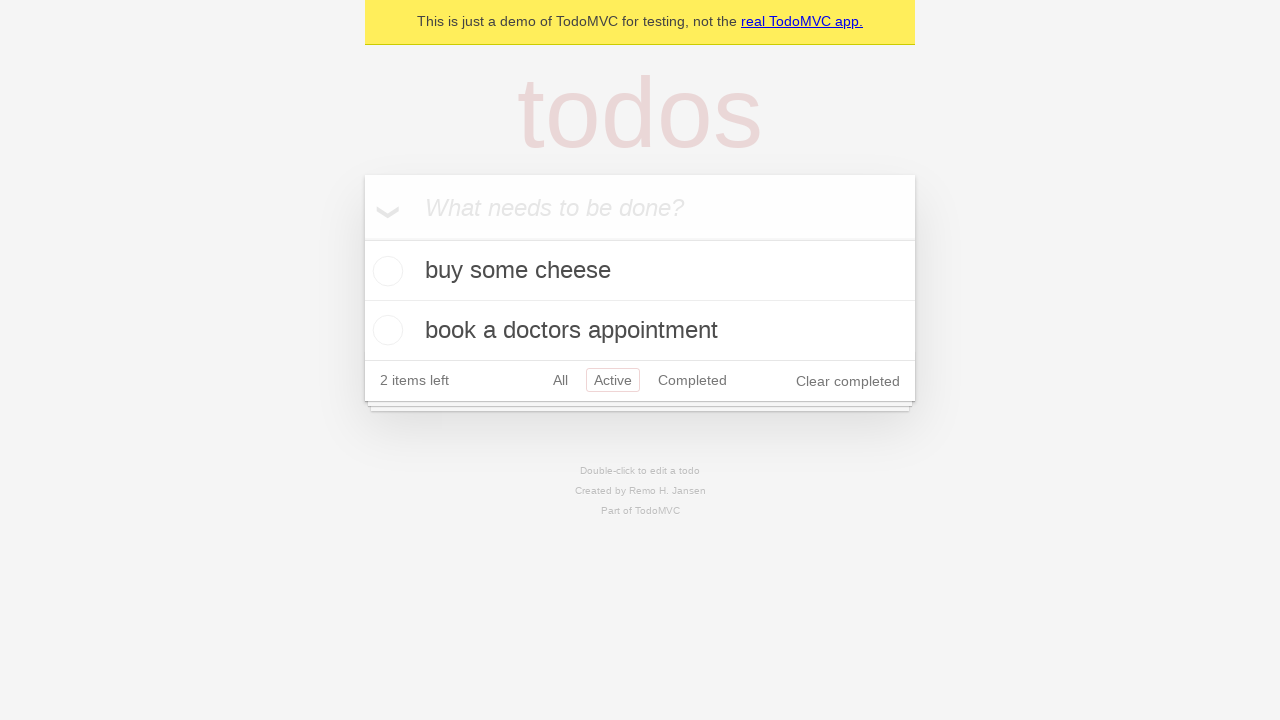